Checks if the OrangeHRM logo is displayed on the login page

Starting URL: https://opensource-demo.orangehrmlive.com/web/index.php/auth/login

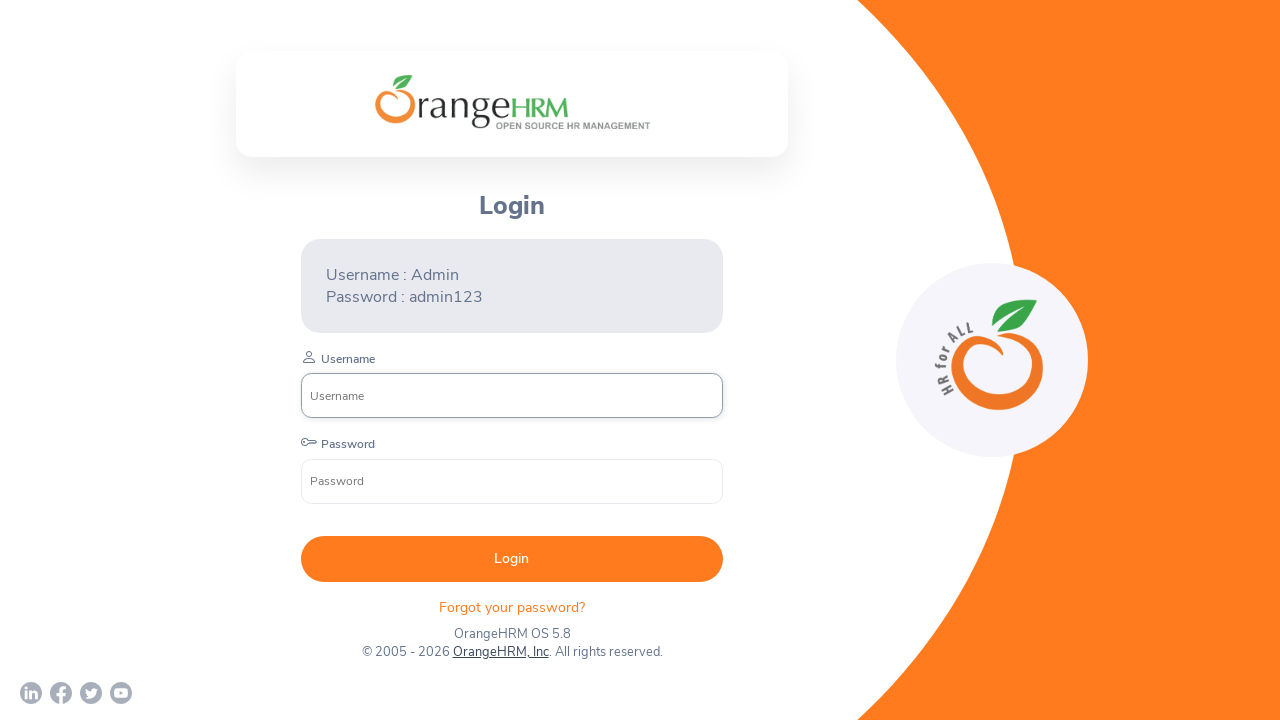

Located OrangeHRM logo element and checked visibility
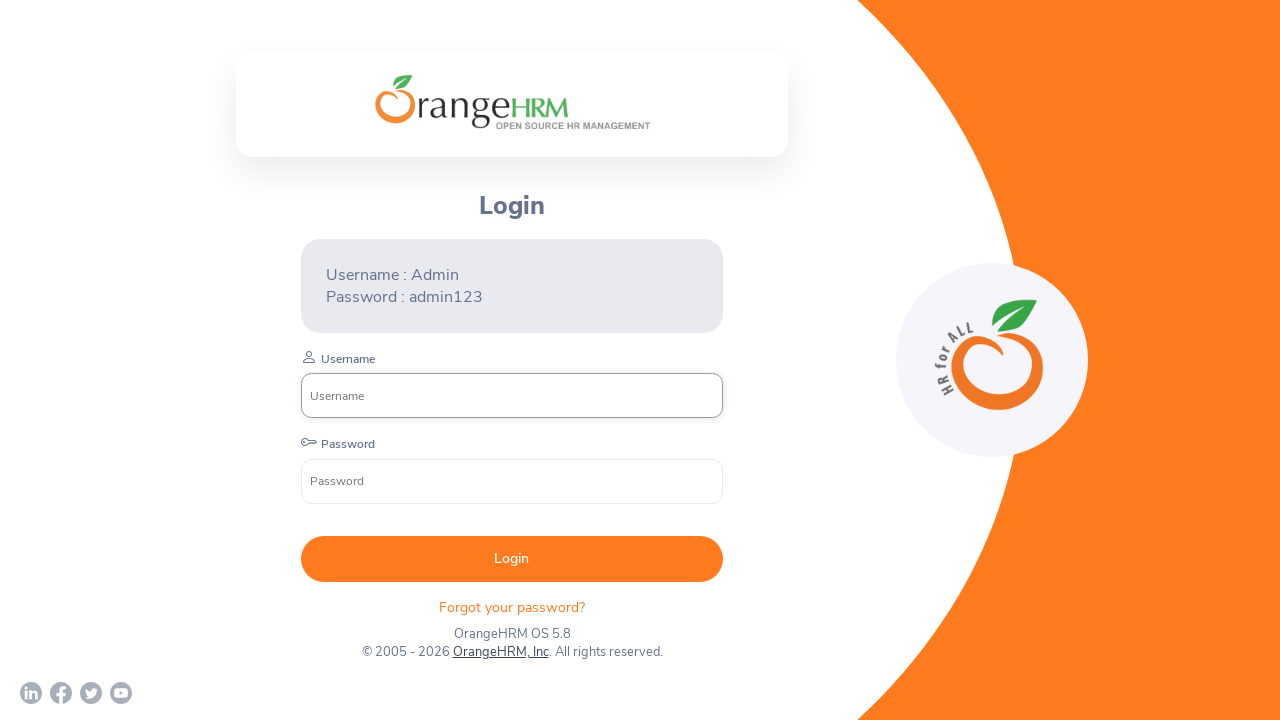

Printed logo visibility status
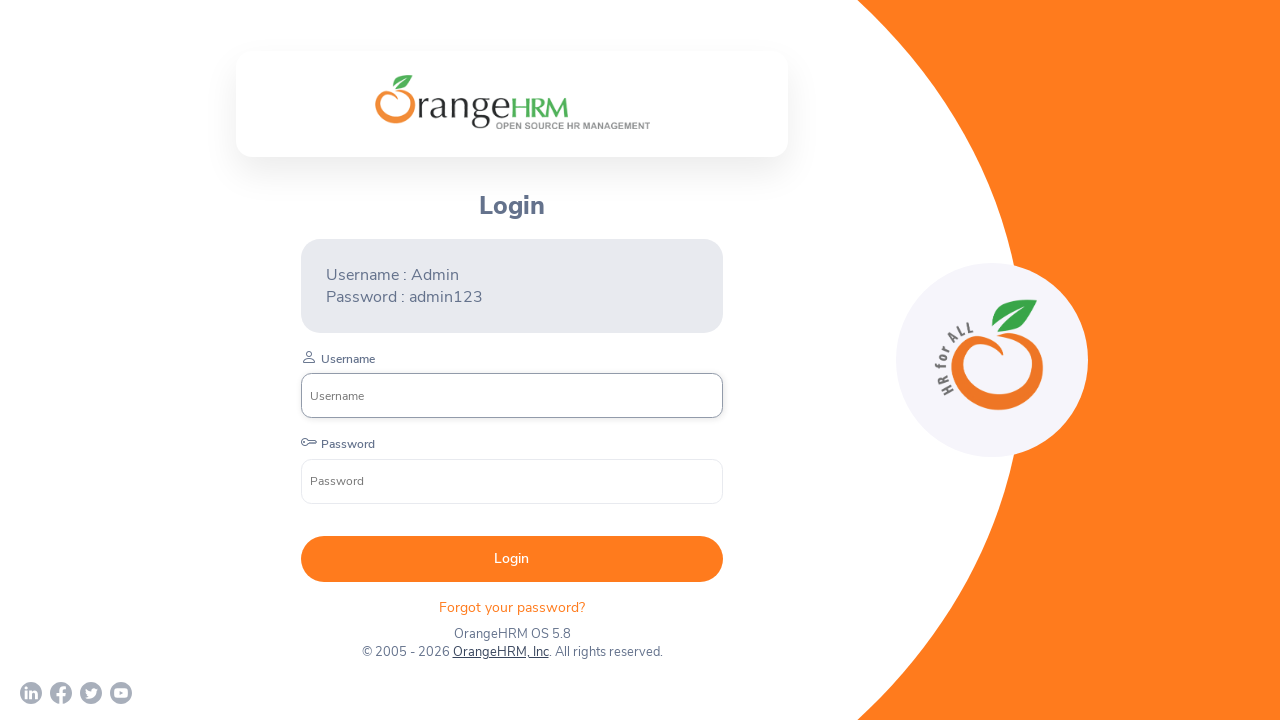

Printed test identifier
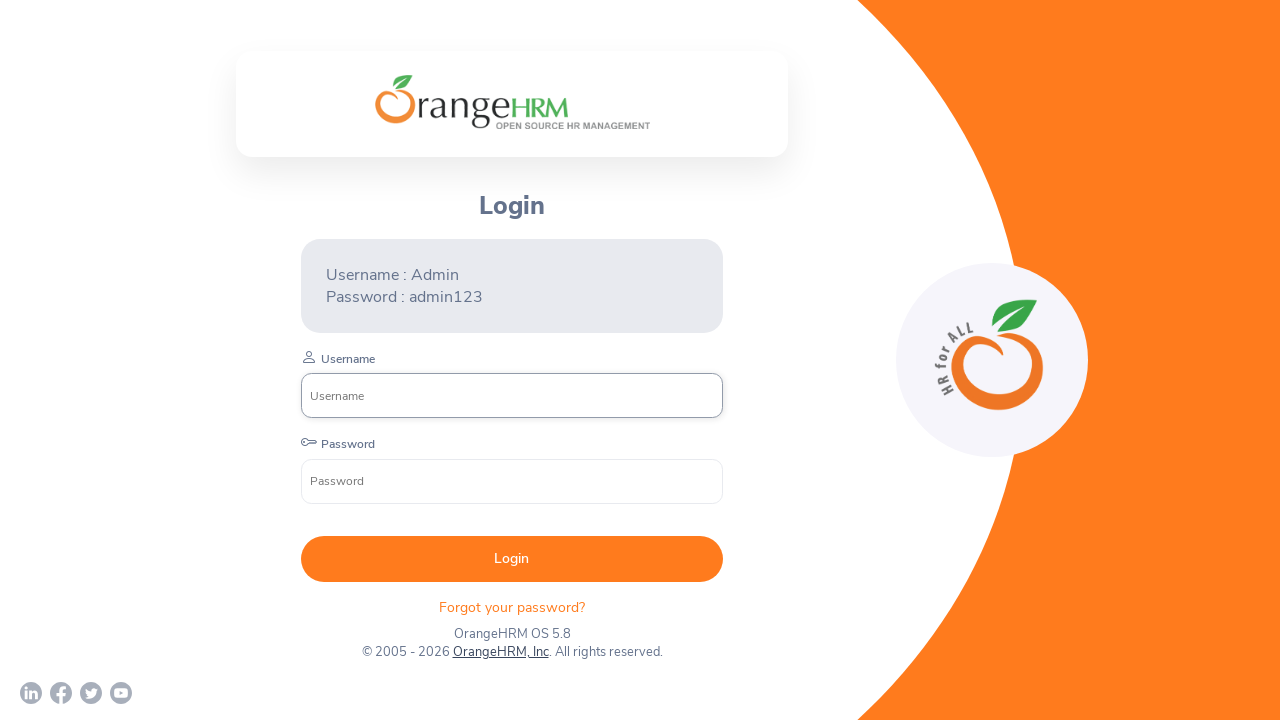

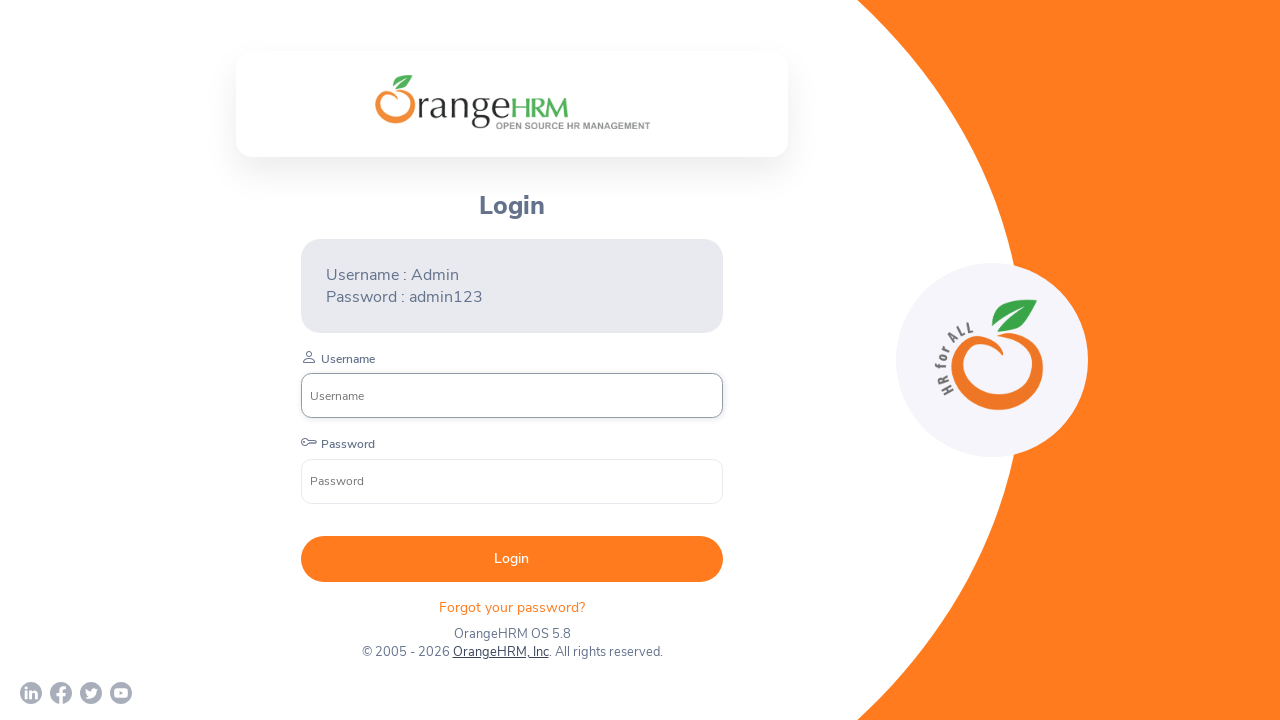